Tests drag and drop functionality within an iframe on the jQuery UI demo page by dragging an element from a source position to a target drop zone.

Starting URL: https://jqueryui.com/droppable/

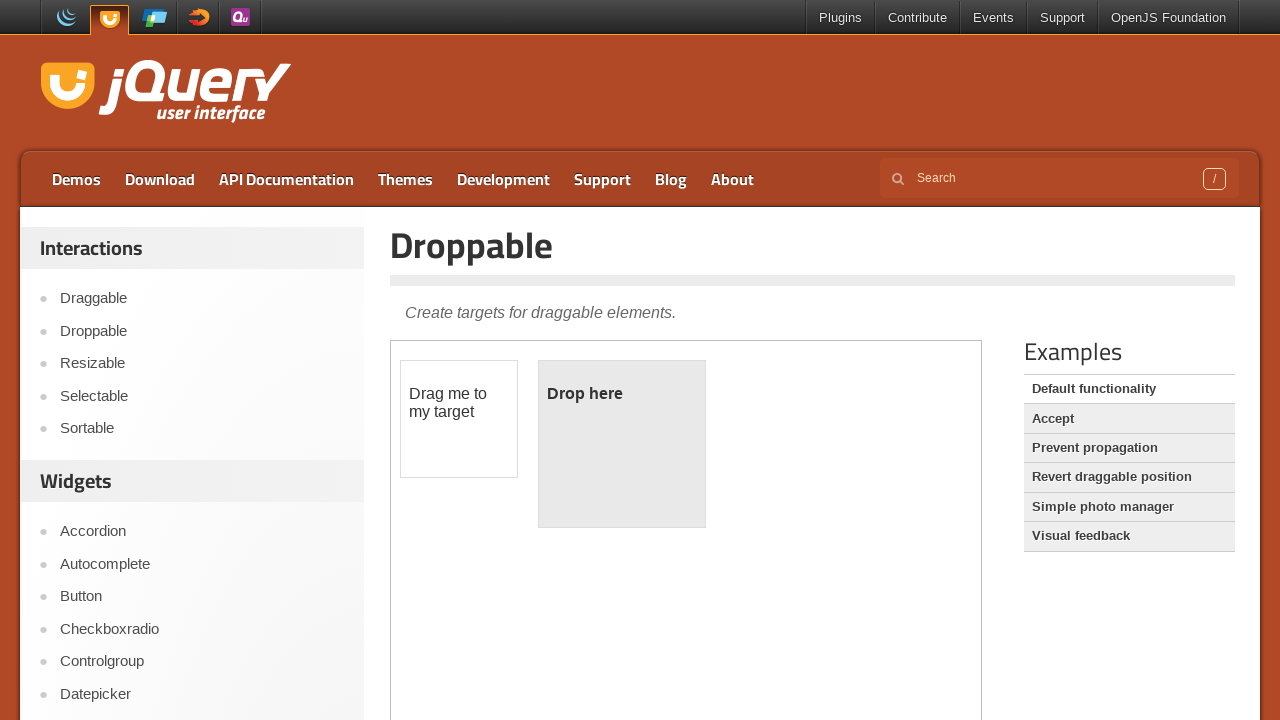

Located the demo iframe containing drag and drop elements
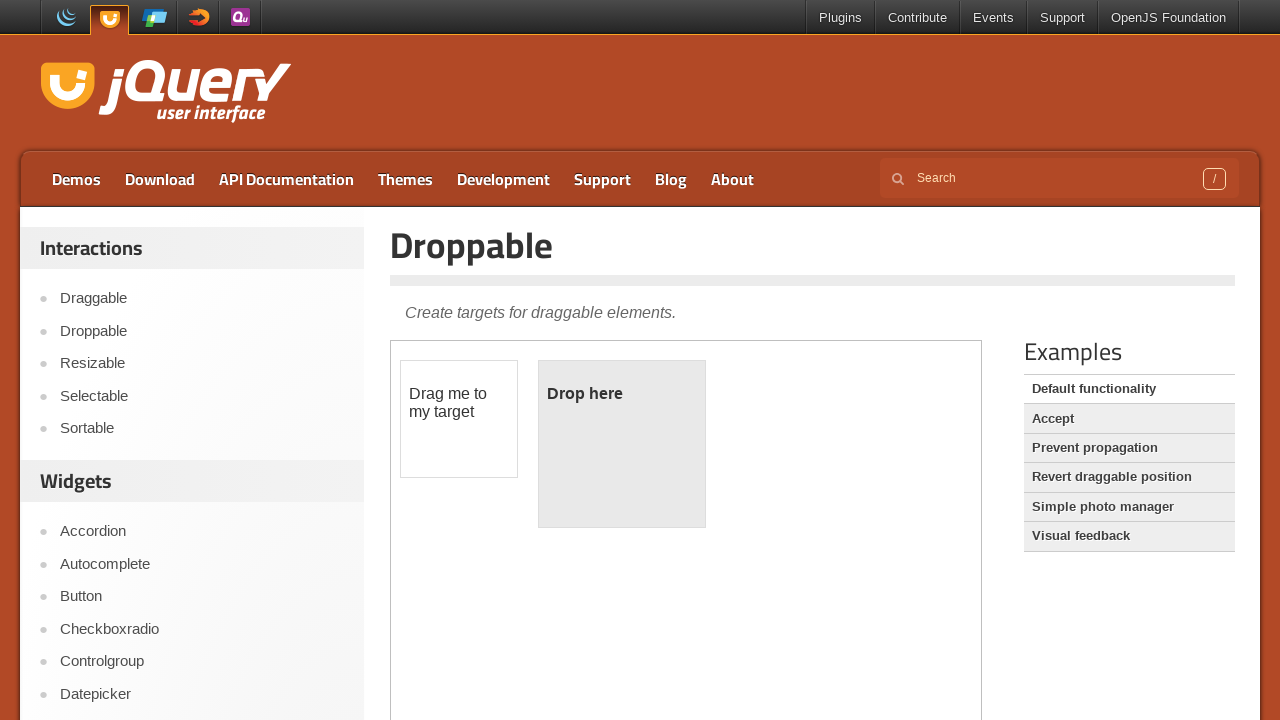

Located the draggable source element within the iframe
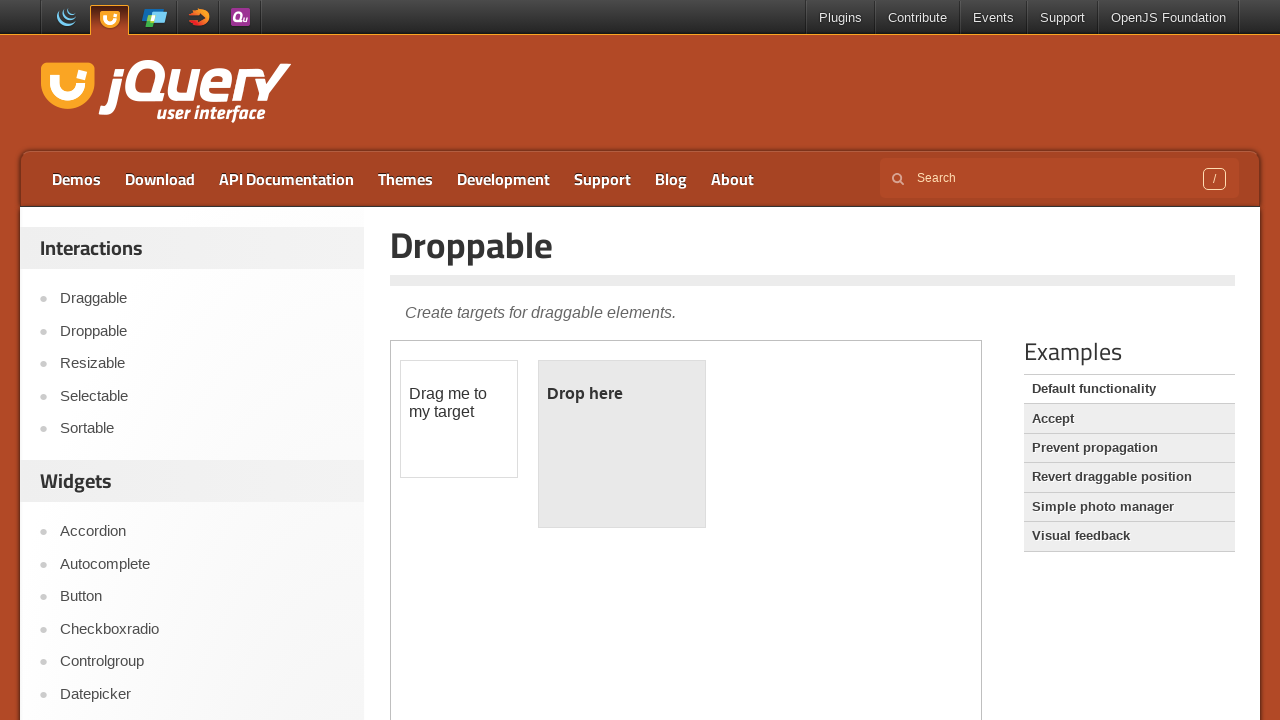

Located the droppable target element within the iframe
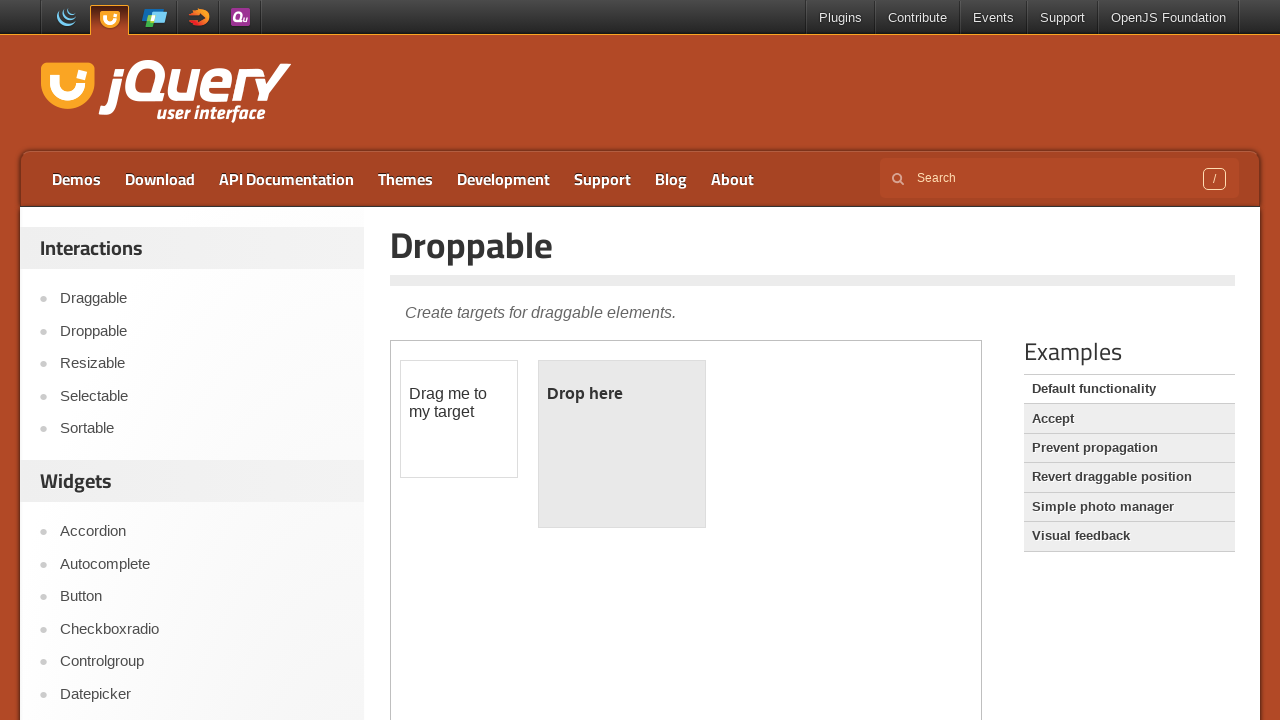

Dragged the source element to the target drop zone at (622, 444)
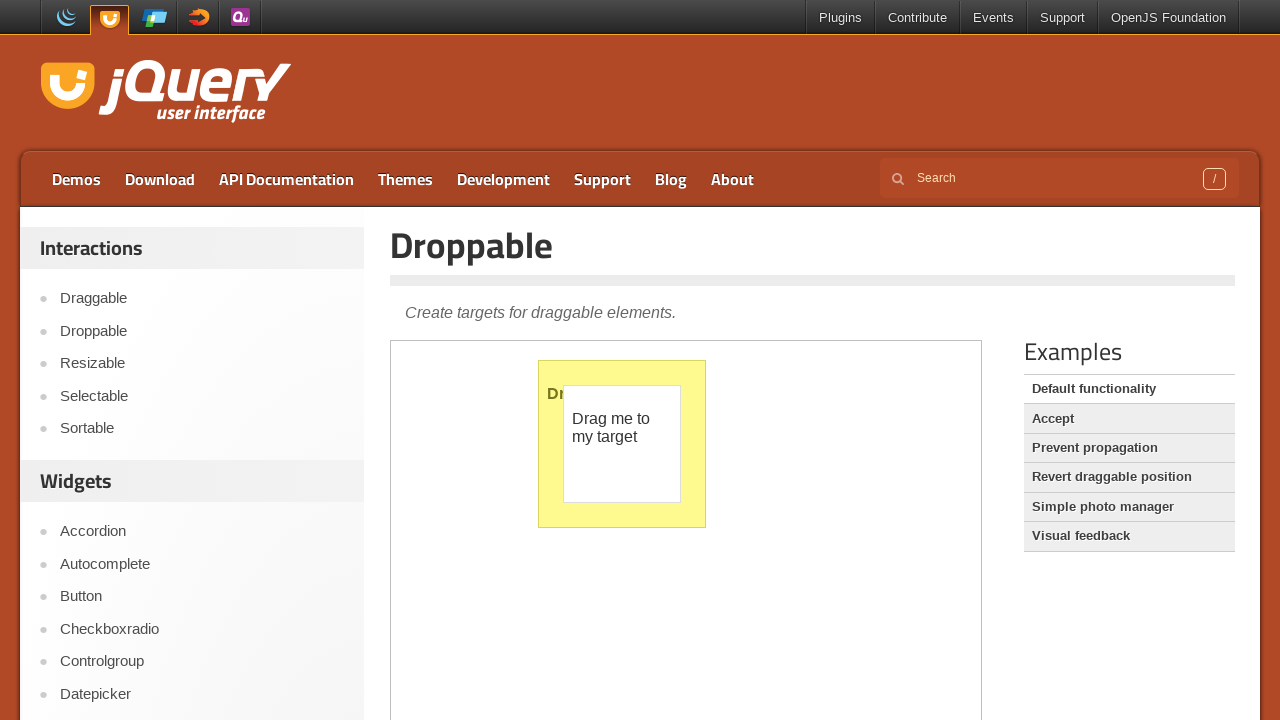

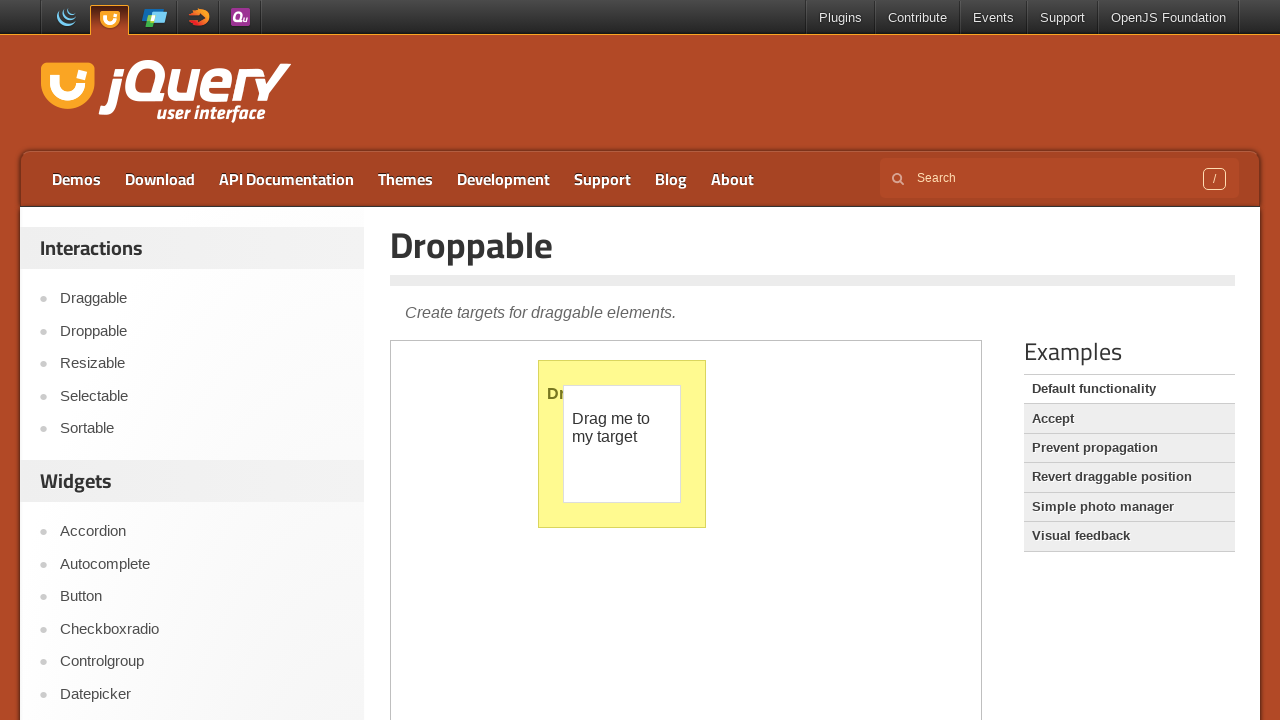